Tests checkbox element presence on a demo page by checking if a checkbox element exists and clicking it if it's not already selected.

Starting URL: https://the-internet.herokuapp.com/checkboxes

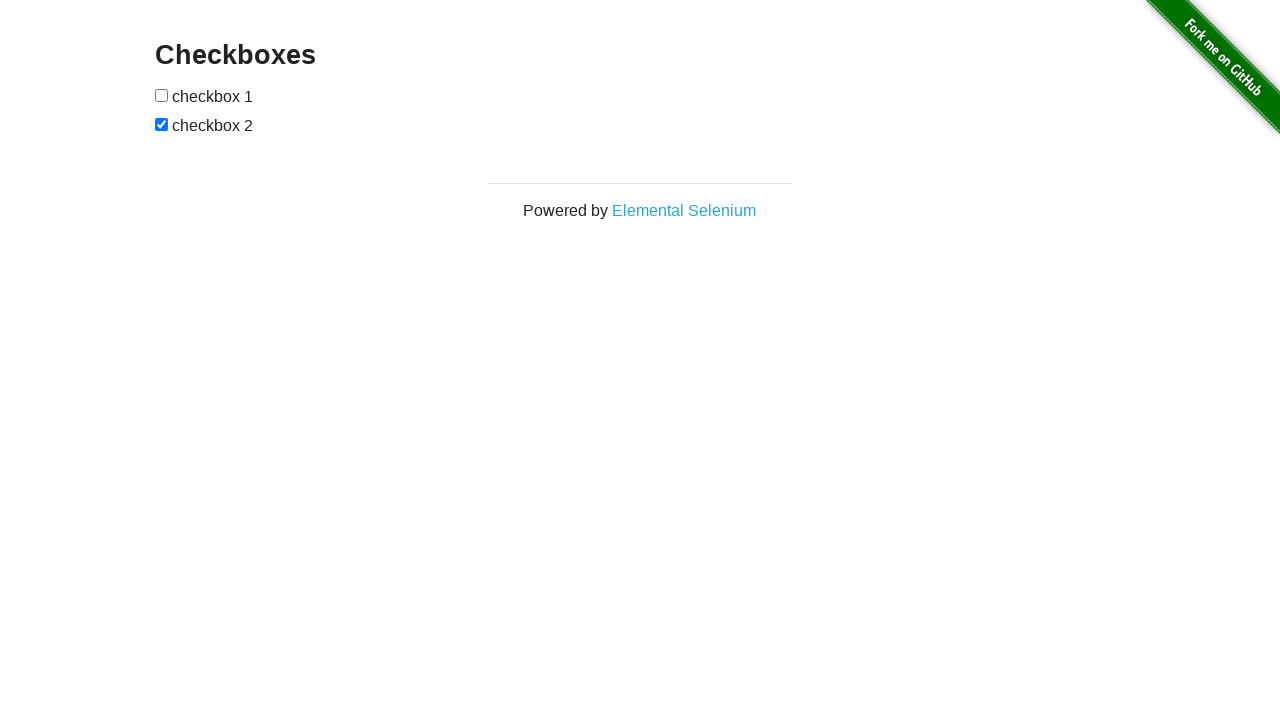

Waited for checkboxes form to load
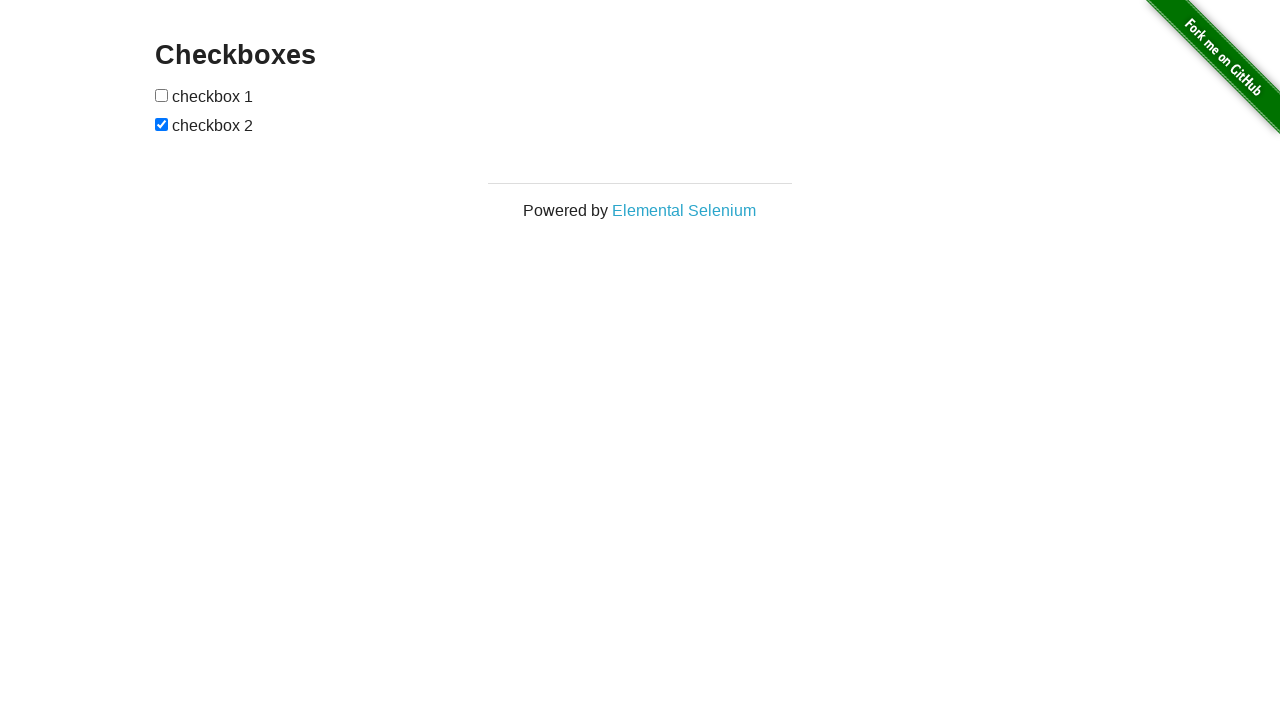

Located first checkbox element
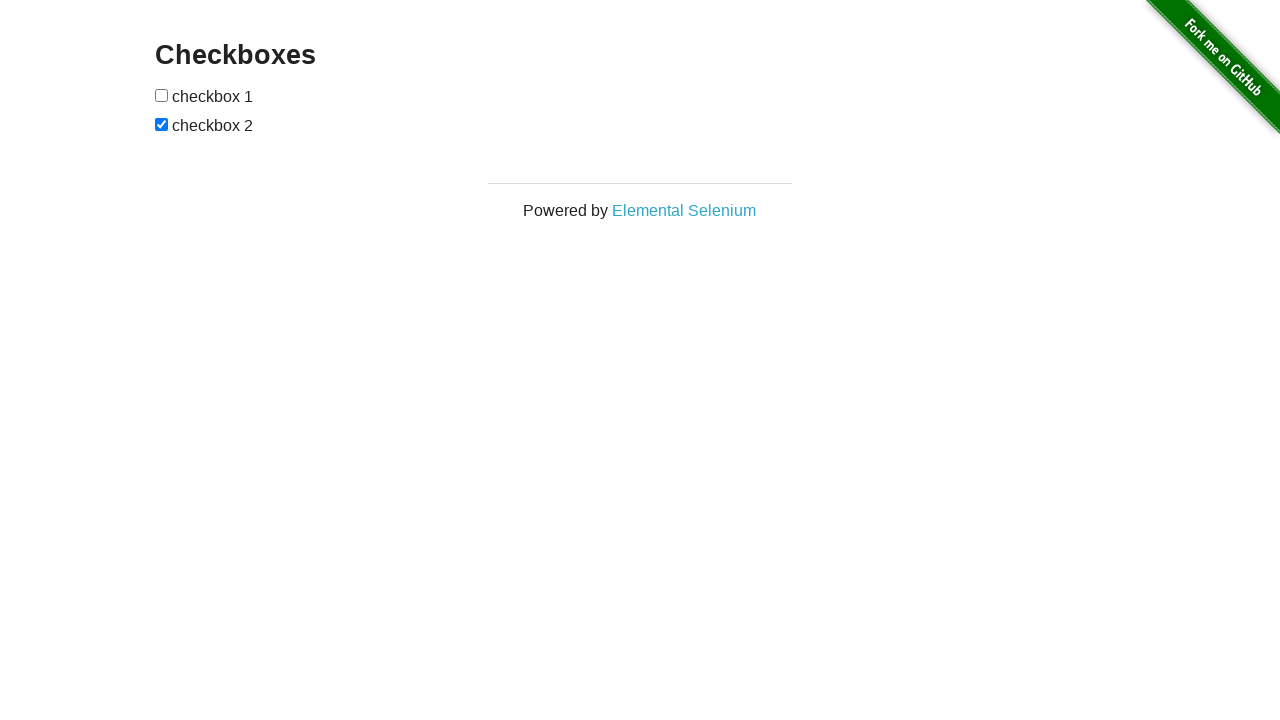

Confirmed first checkbox exists
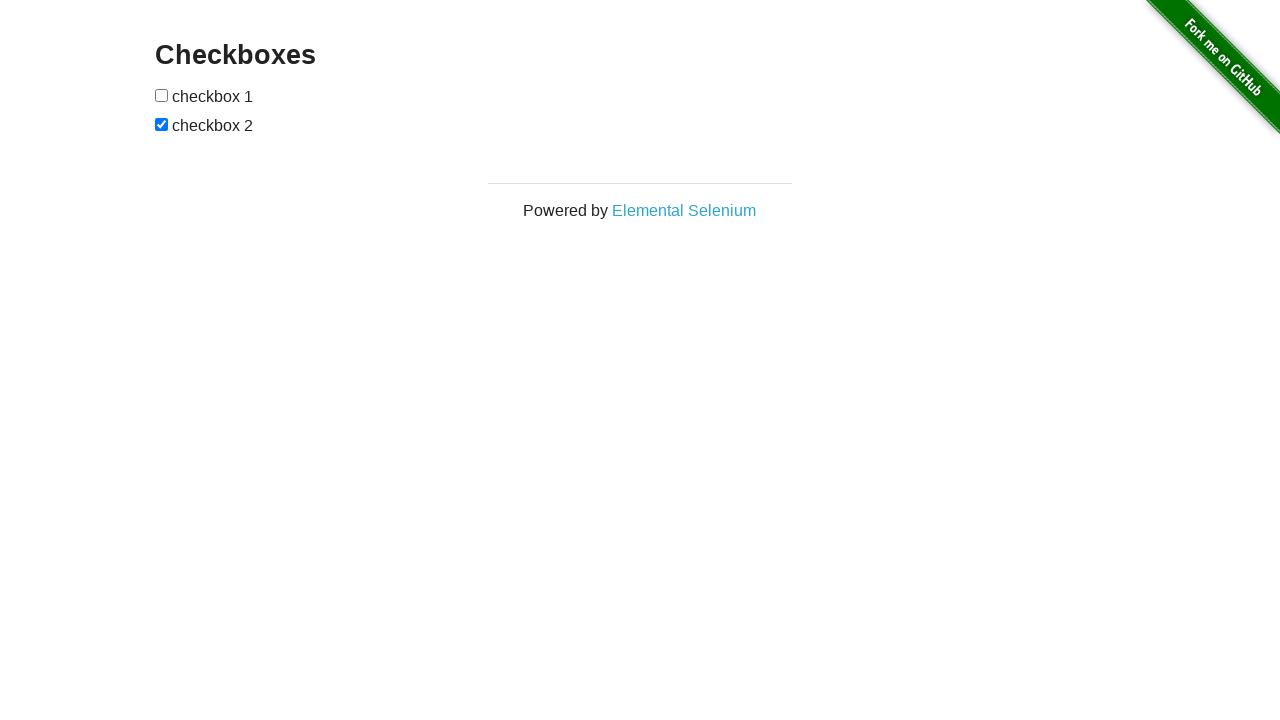

First checkbox was not selected, clicked to select it at (162, 95) on xpath=//form[@id='checkboxes']/input[1]
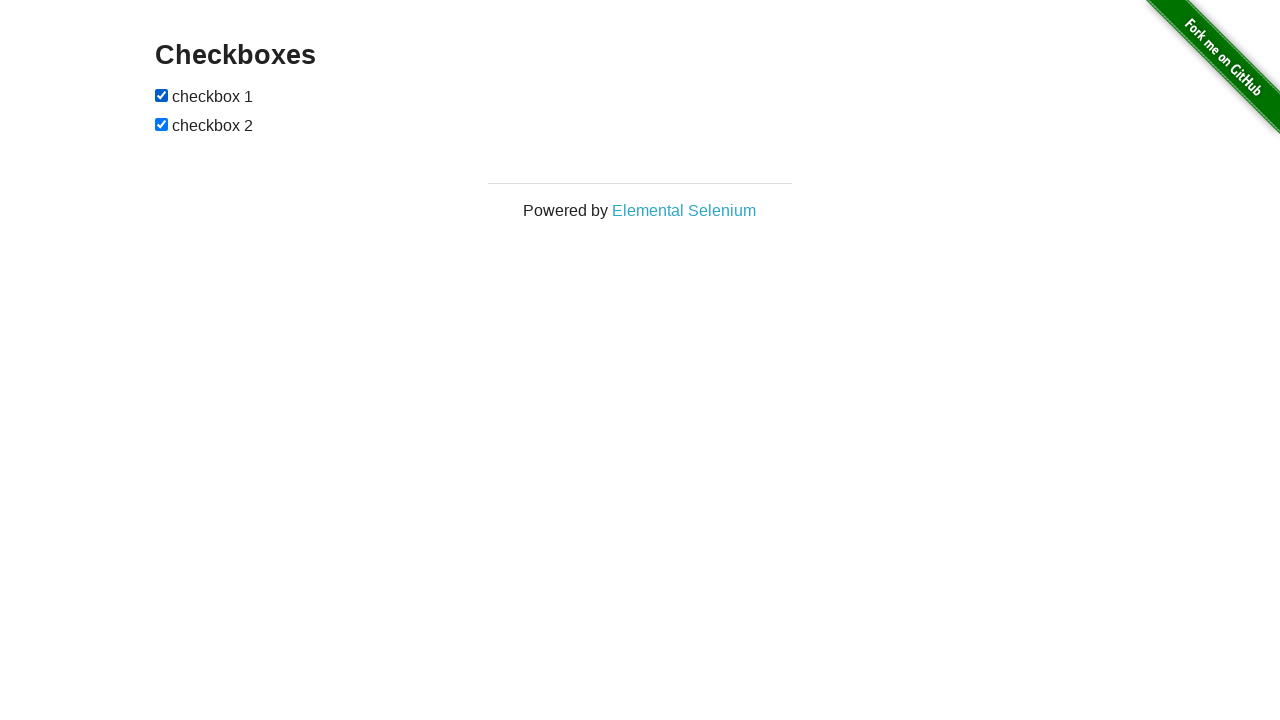

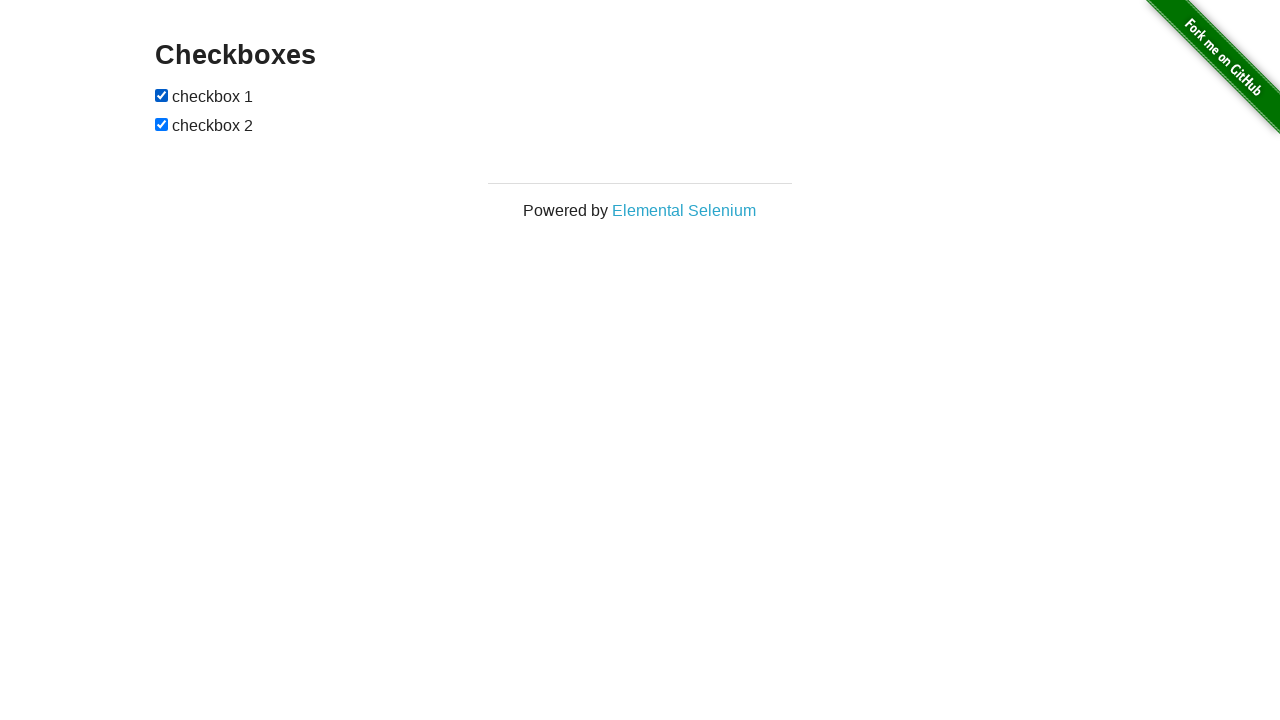